Tests drag and drop functionality on jQuery UI demo page by dragging an element into a droppable area and verifying the drop was successful

Starting URL: https://jqueryui.com/droppable/

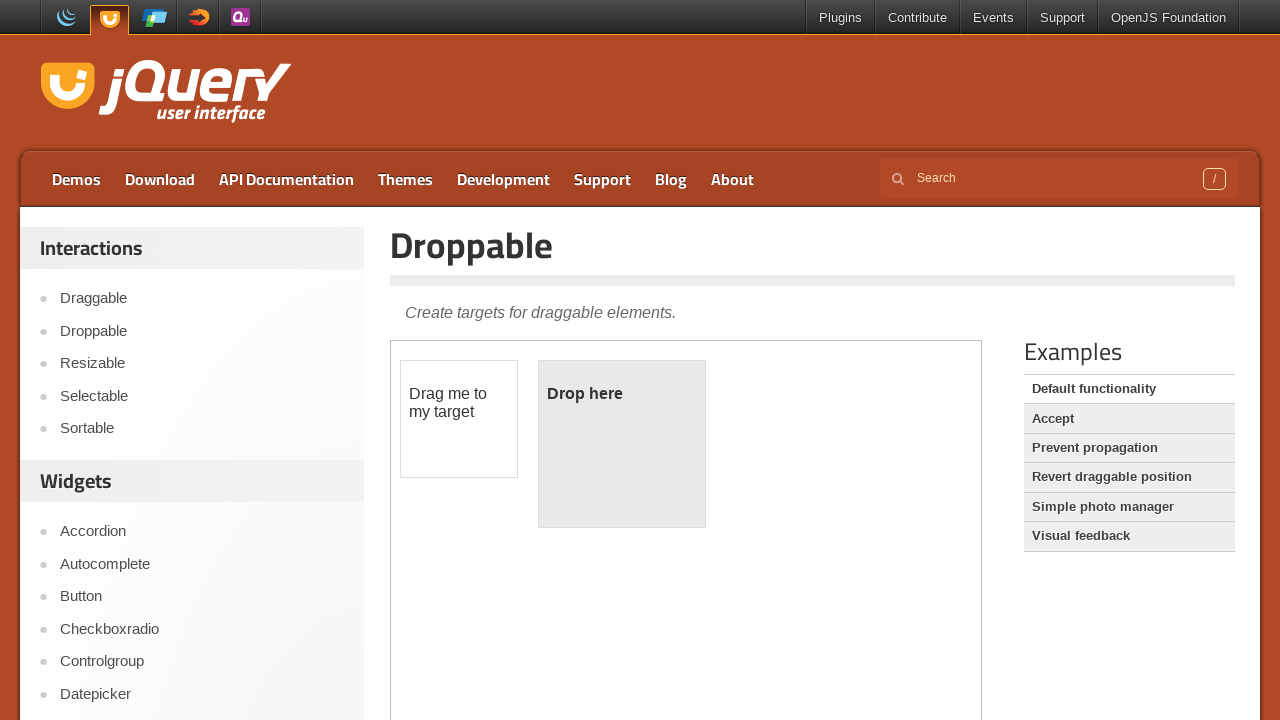

Located the demo iframe
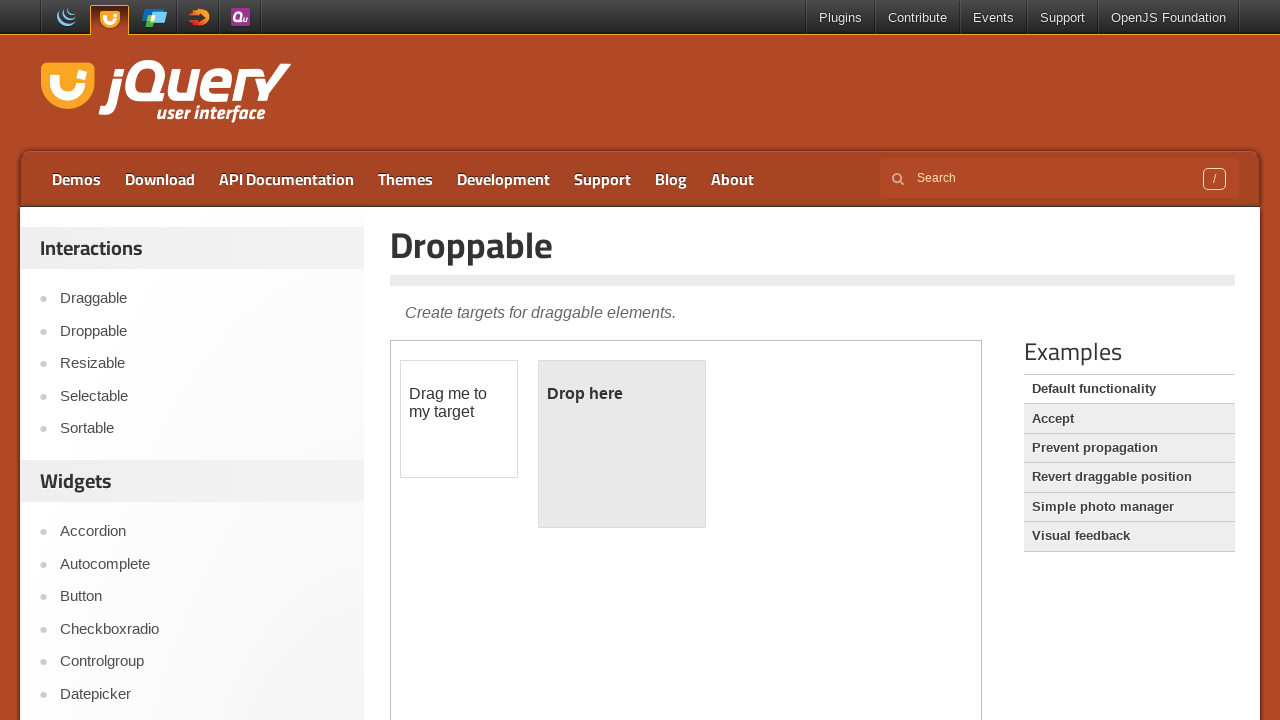

Located the draggable element
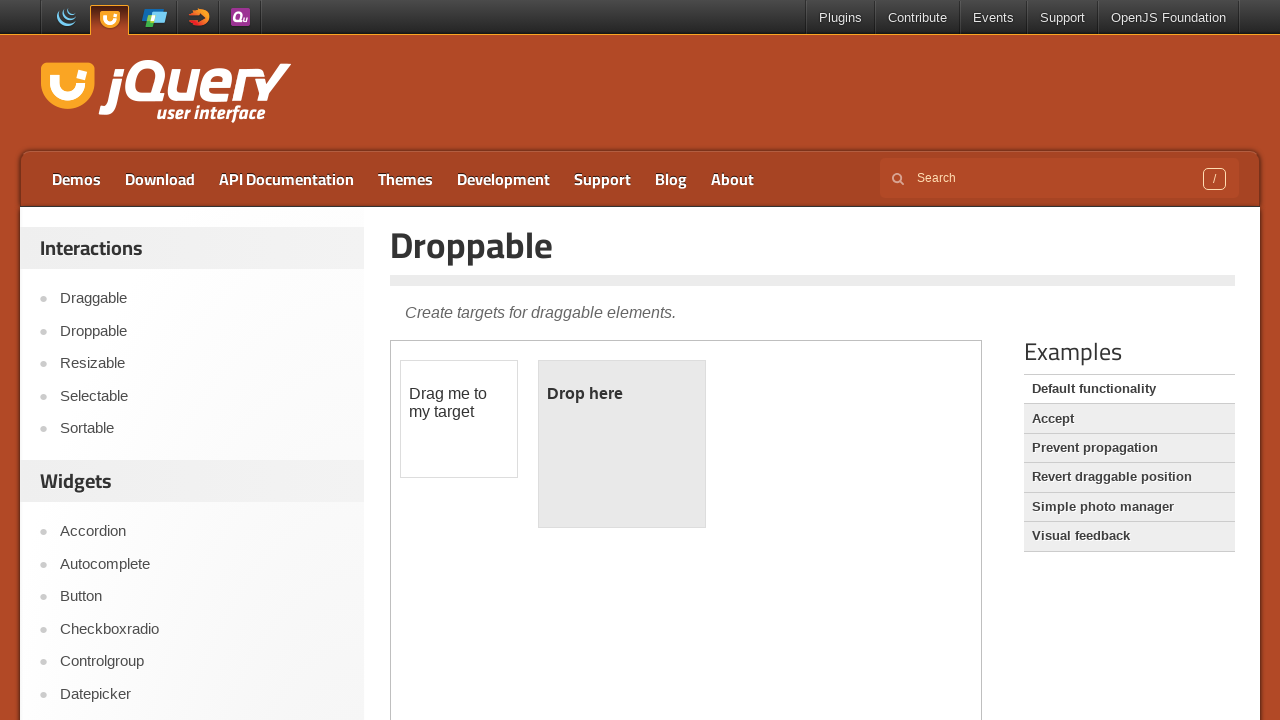

Located the droppable element
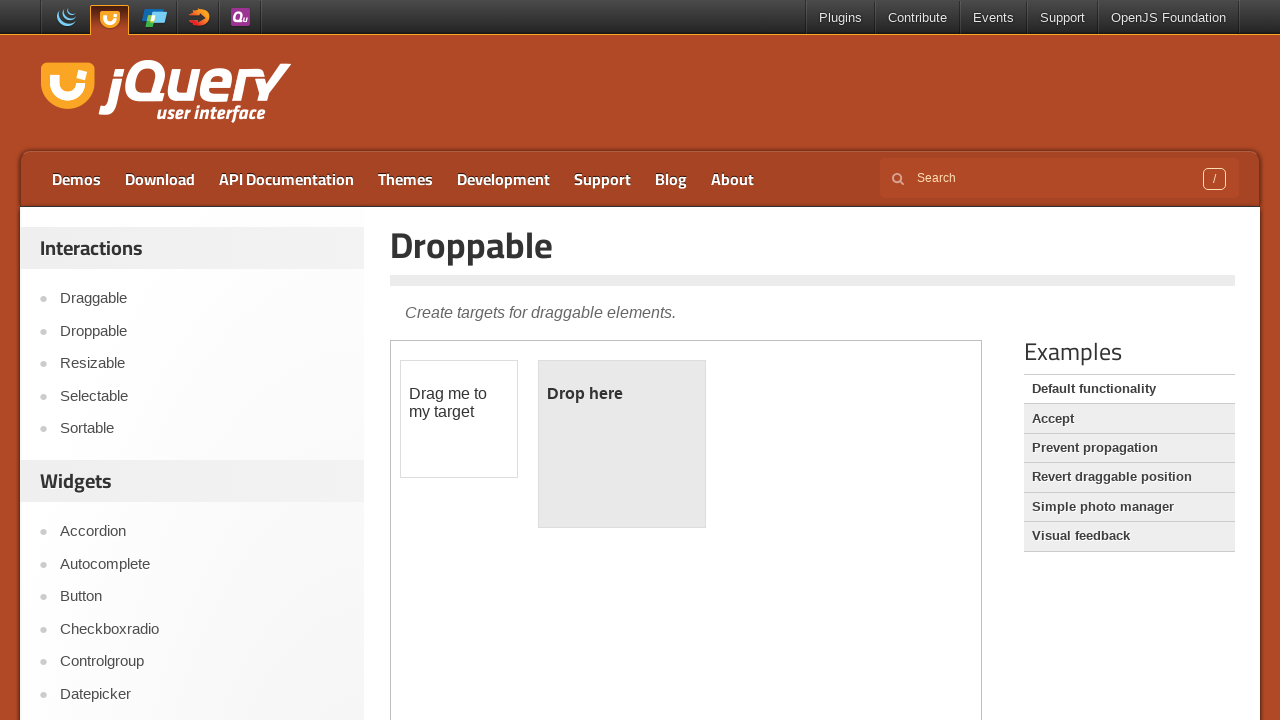

Dragged draggable element into droppable area at (622, 444)
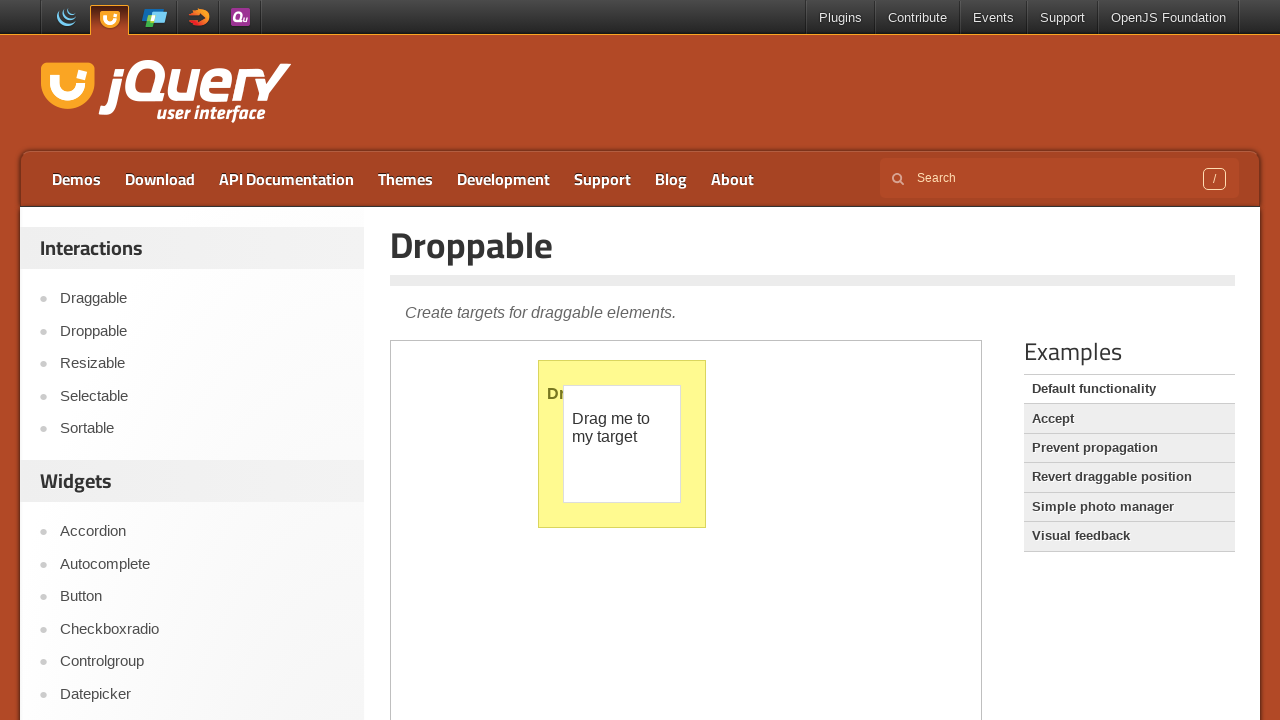

Retrieved droppable element text to verify drop success
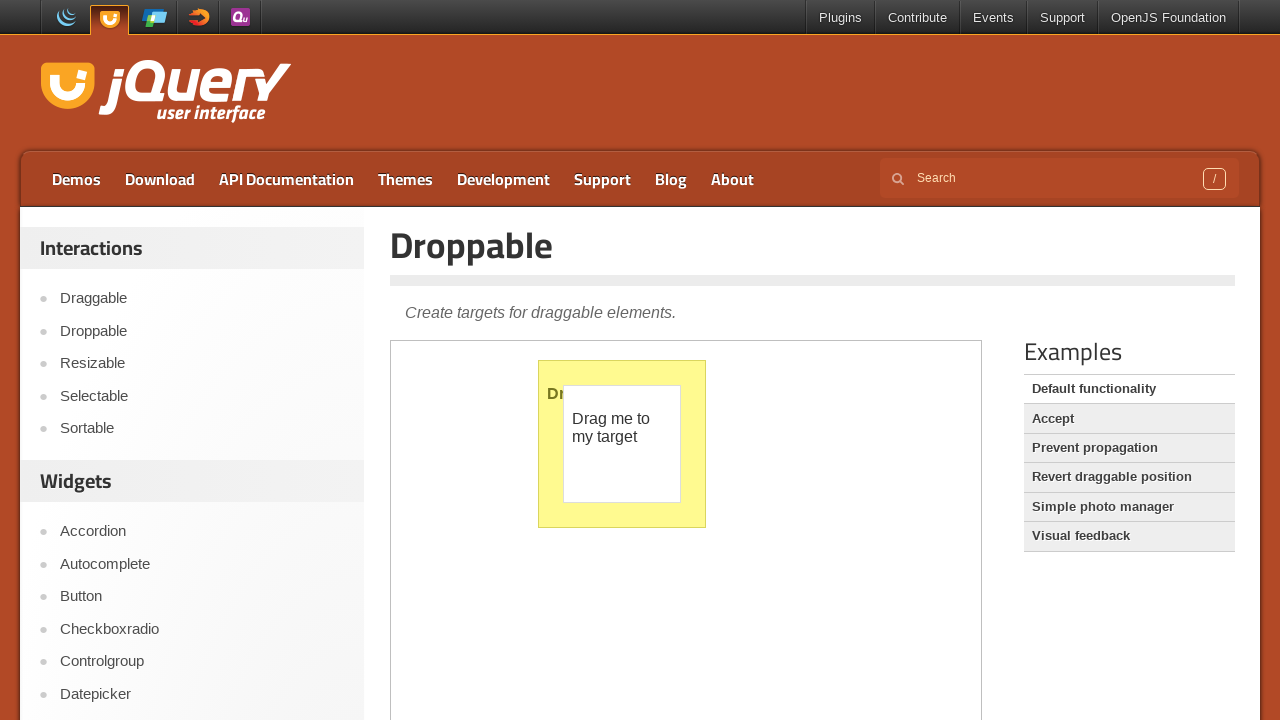

Verified 'Dropped' text is present in droppable element
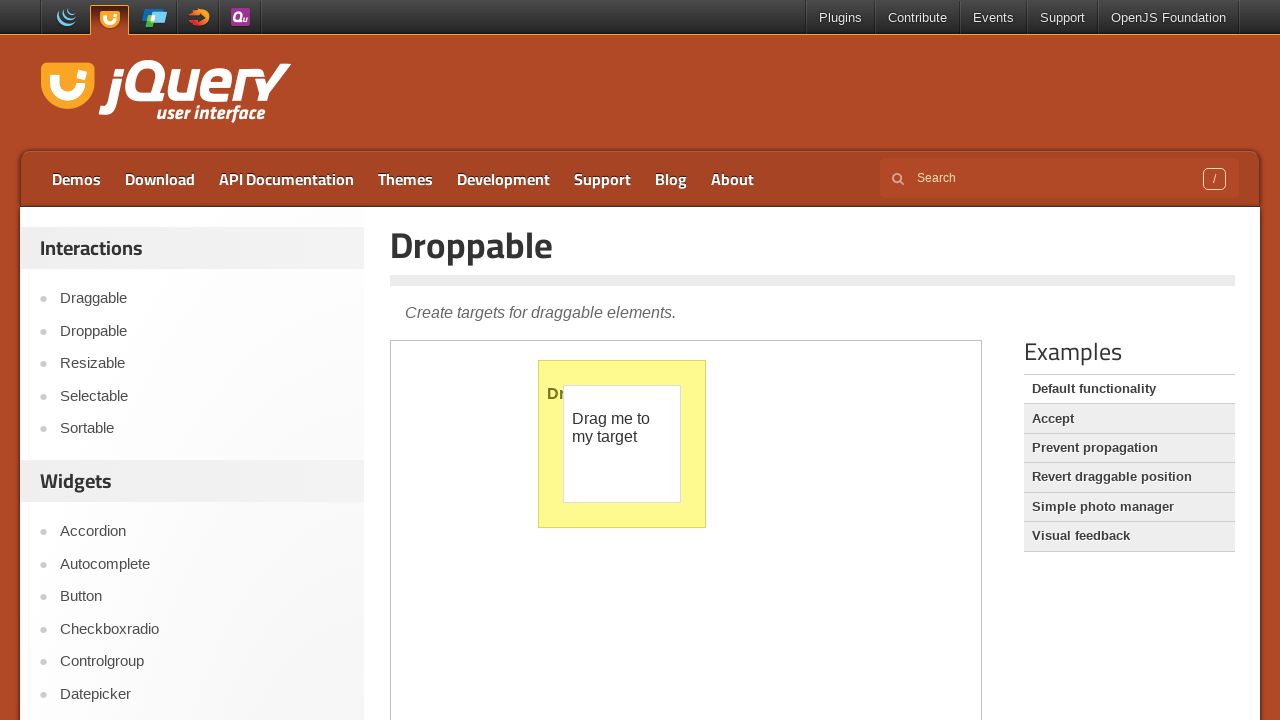

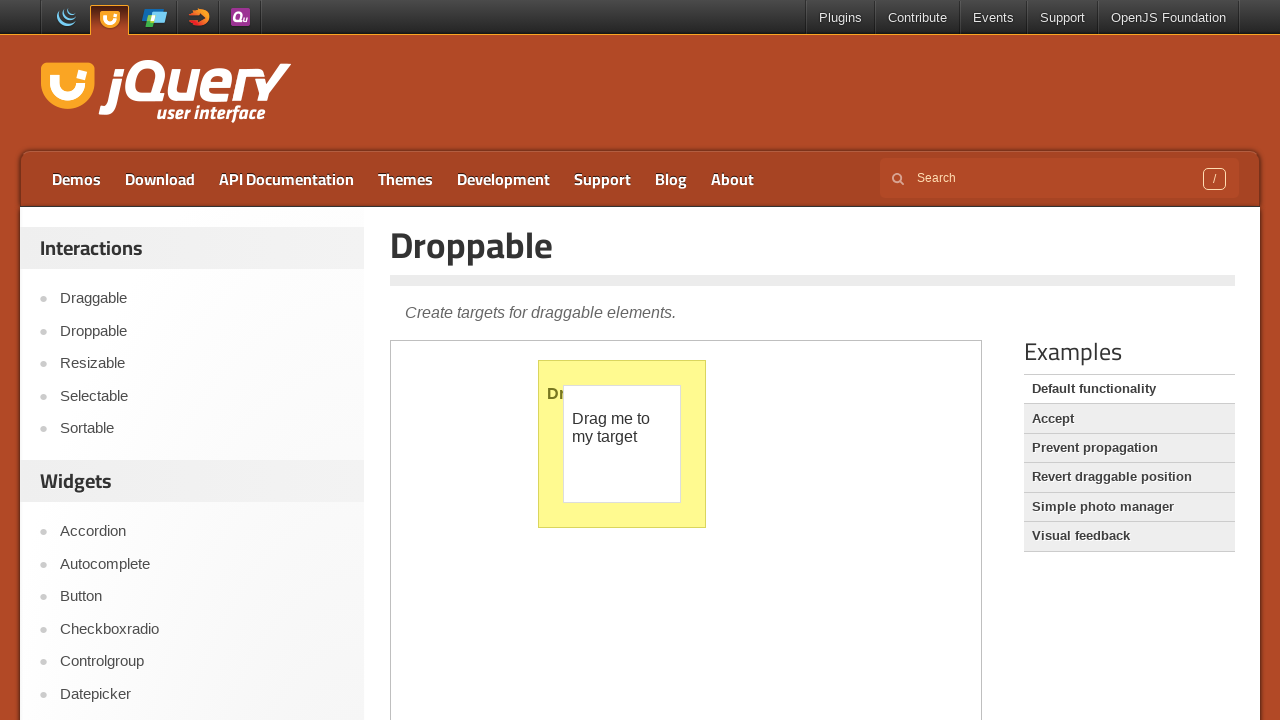